Tests clicking on a partial link text "Bad" to navigate to the Bad Request link on the DemoQA links page

Starting URL: https://demoqa.com/links

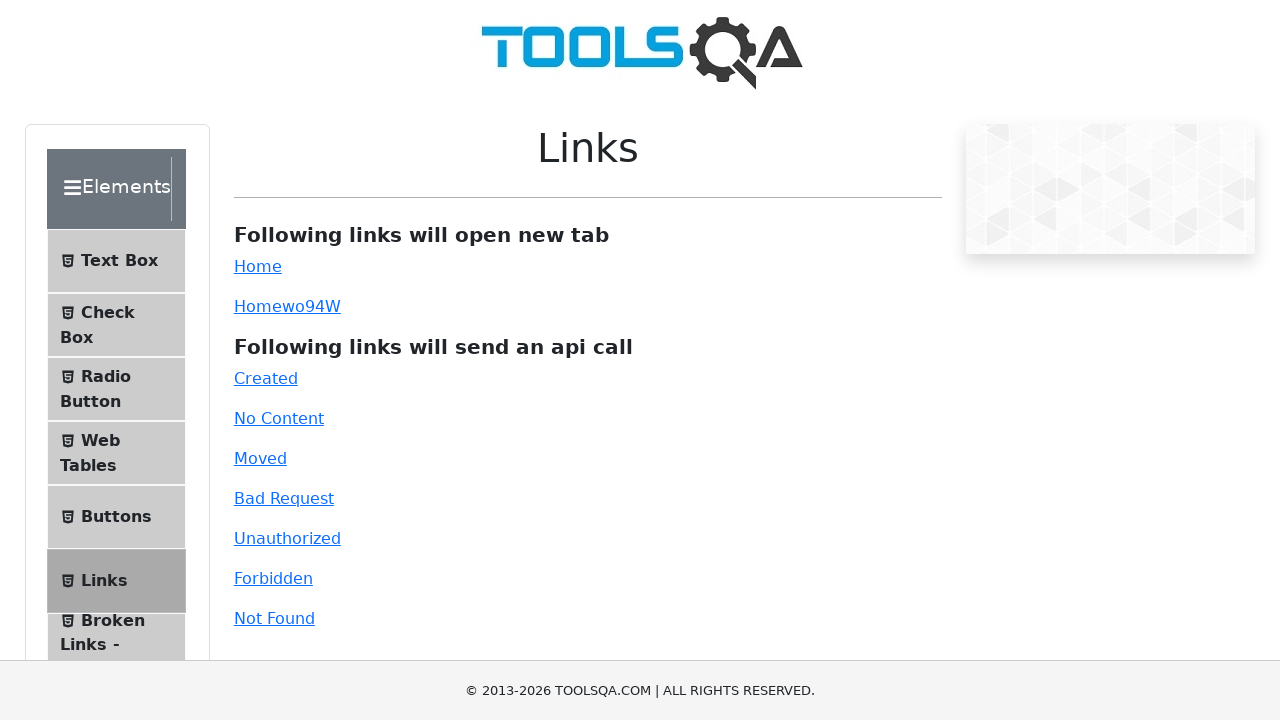

Navigated to DemoQA links page
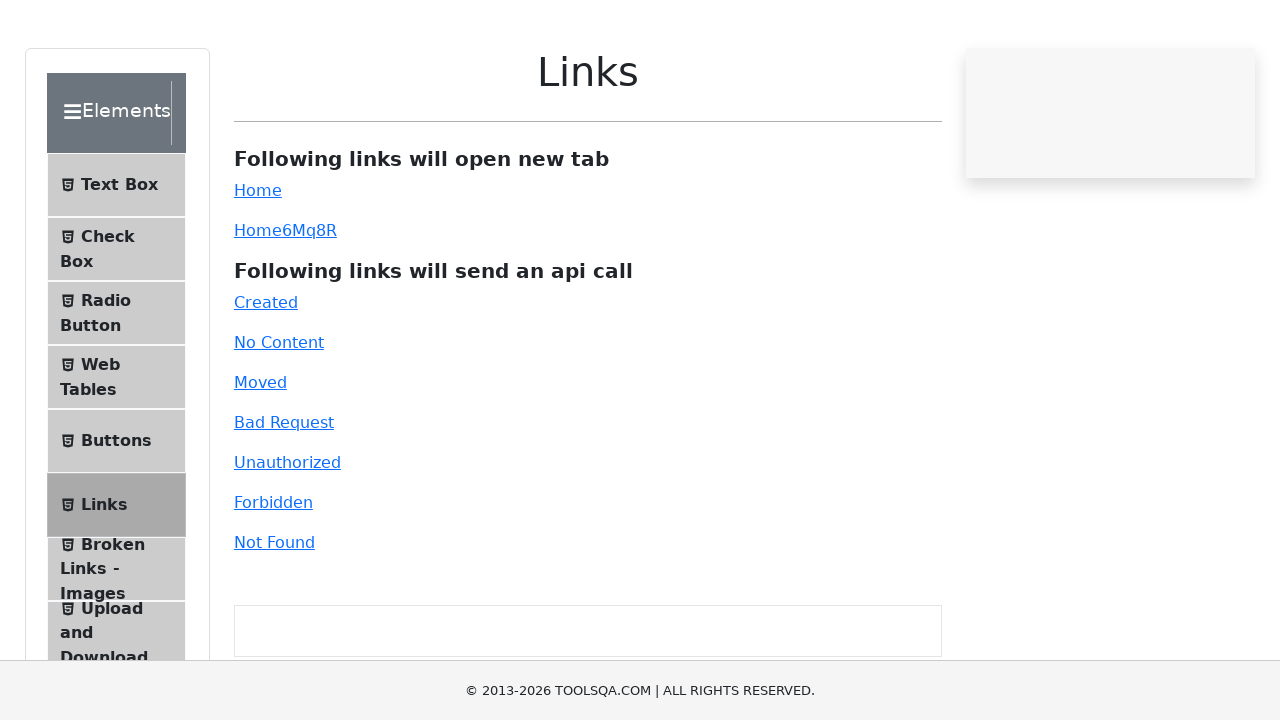

Clicked on partial link text 'Bad' to navigate to Bad Request link at (284, 498) on text=Bad
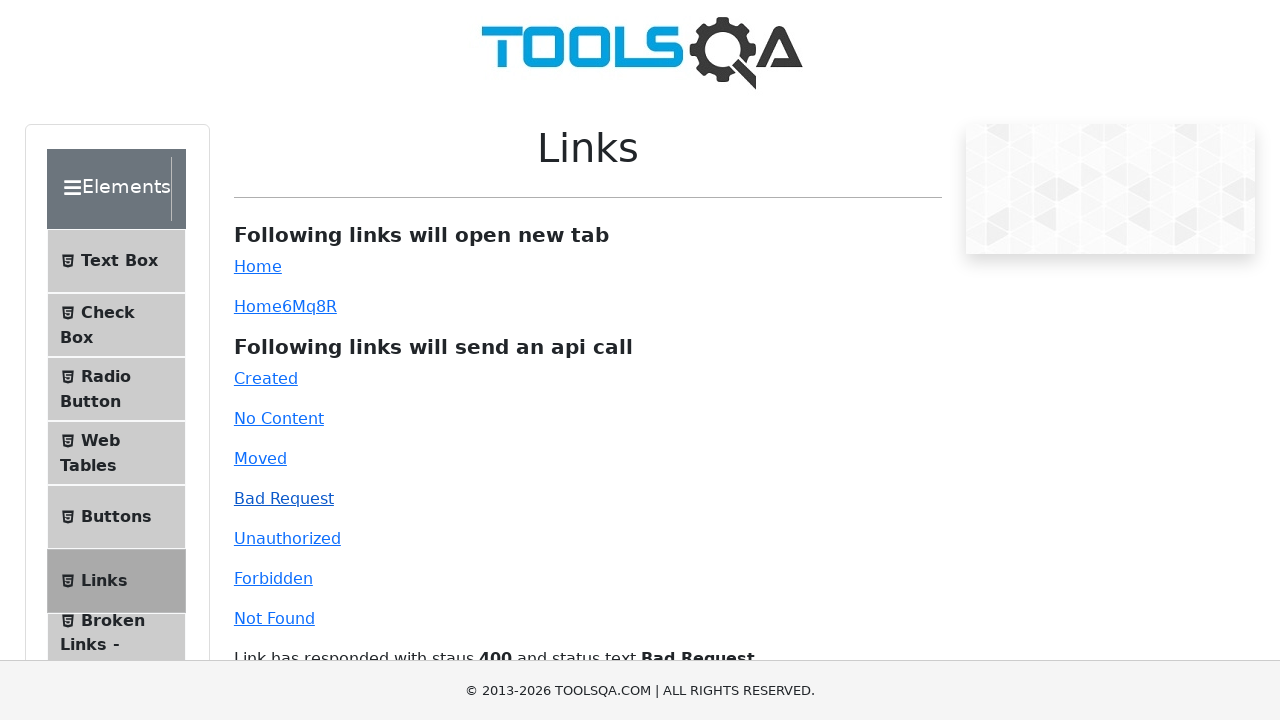

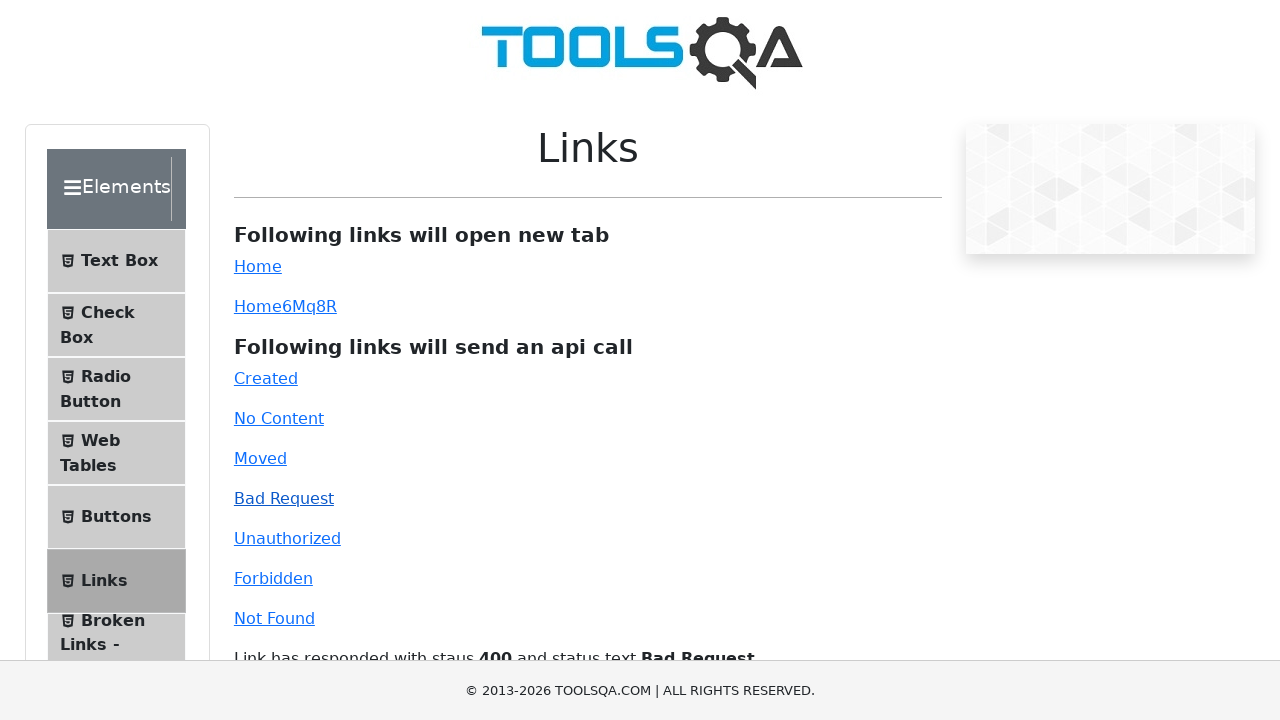